Tests form interaction within an iframe by switching to the iframe context, clearing and filling form fields with new values

Starting URL: https://www.w3schools.com/html/tryit.asp?filename=tryhtml_form_submit

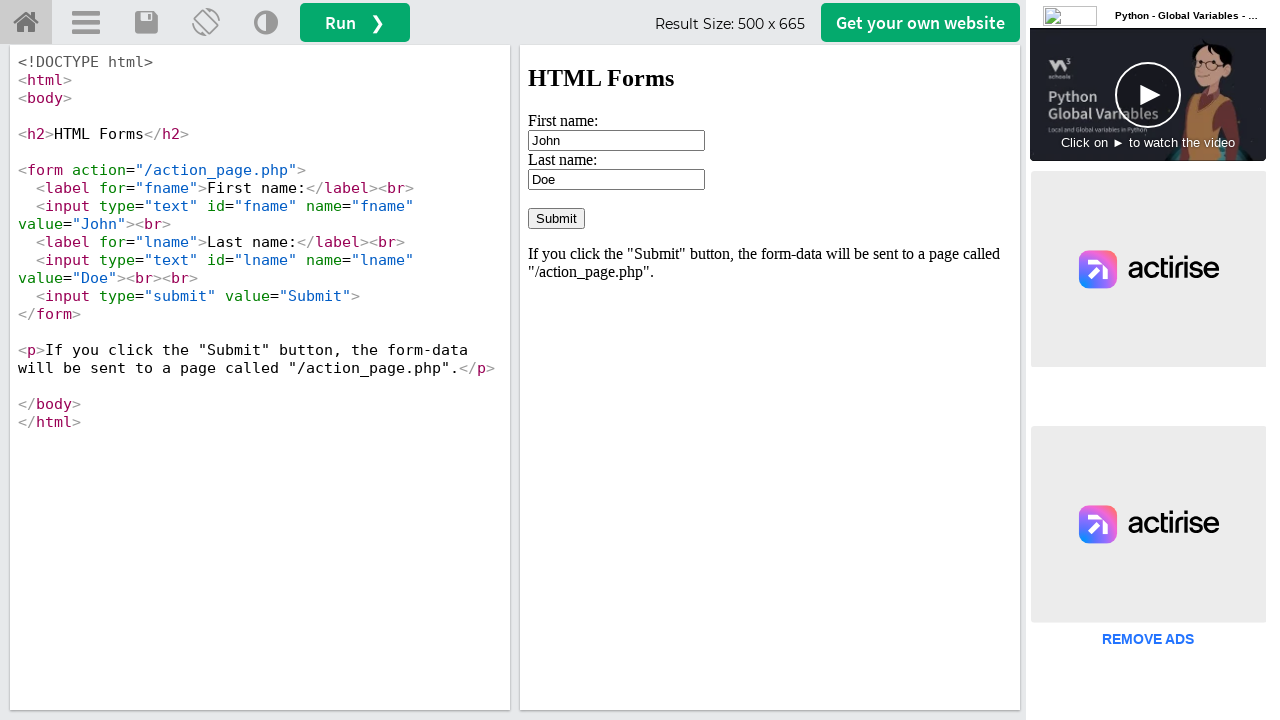

Located iframe containing the form
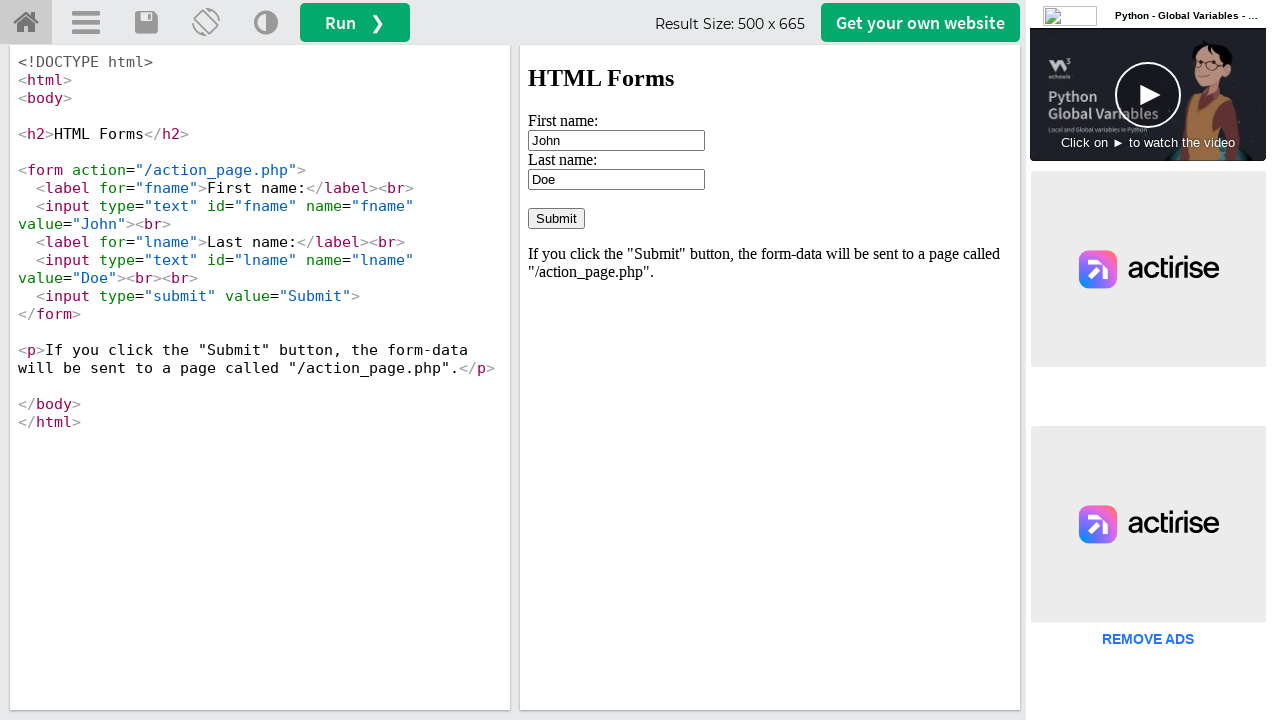

Cleared first name field (John) on iframe#iframeResult >> internal:control=enter-frame >> xpath=//input[@value='Joh
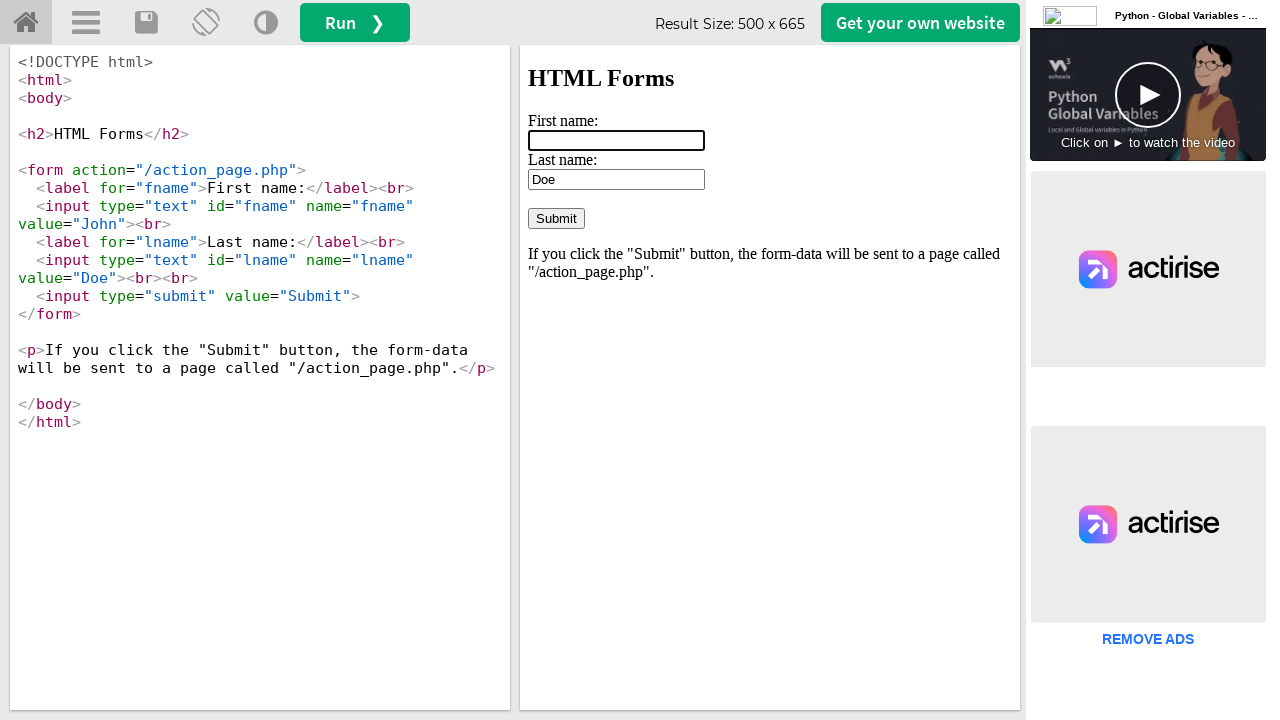

Filled first name field with 'Emad' on iframe#iframeResult >> internal:control=enter-frame >> xpath=//input[@value='Joh
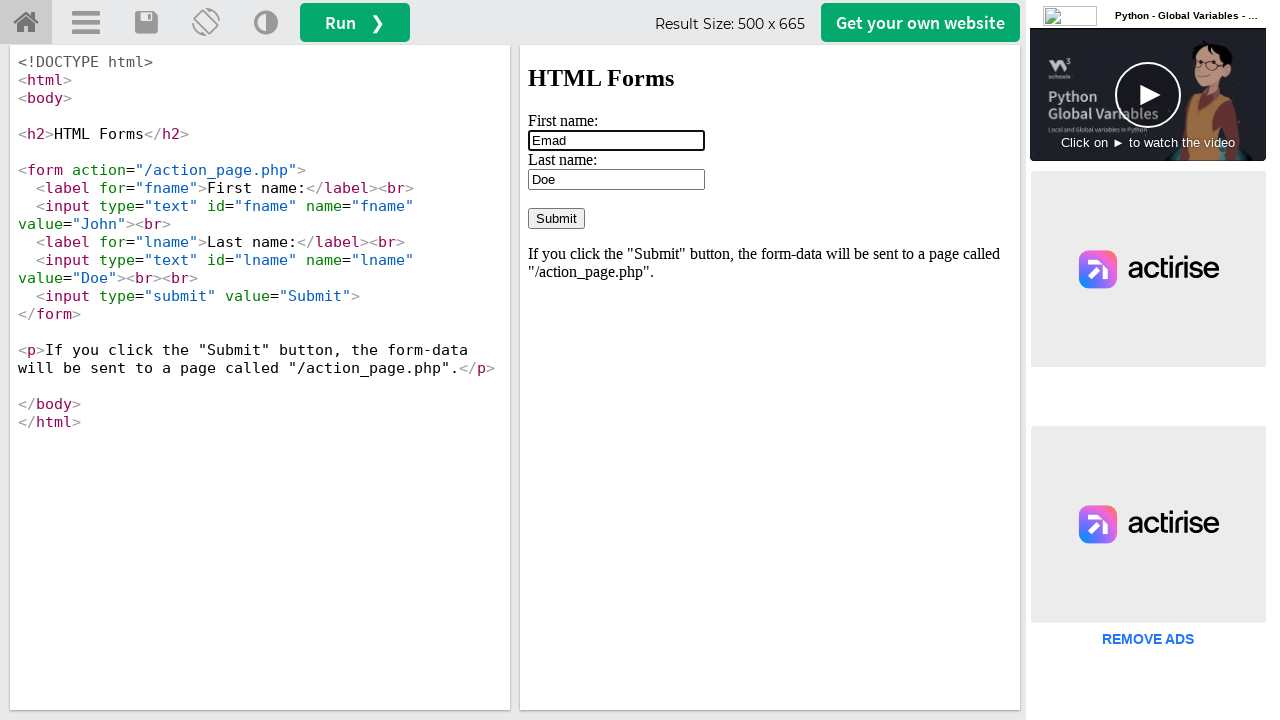

Cleared last name field on iframe#iframeResult >> internal:control=enter-frame >> xpath=//input[@id='lname'
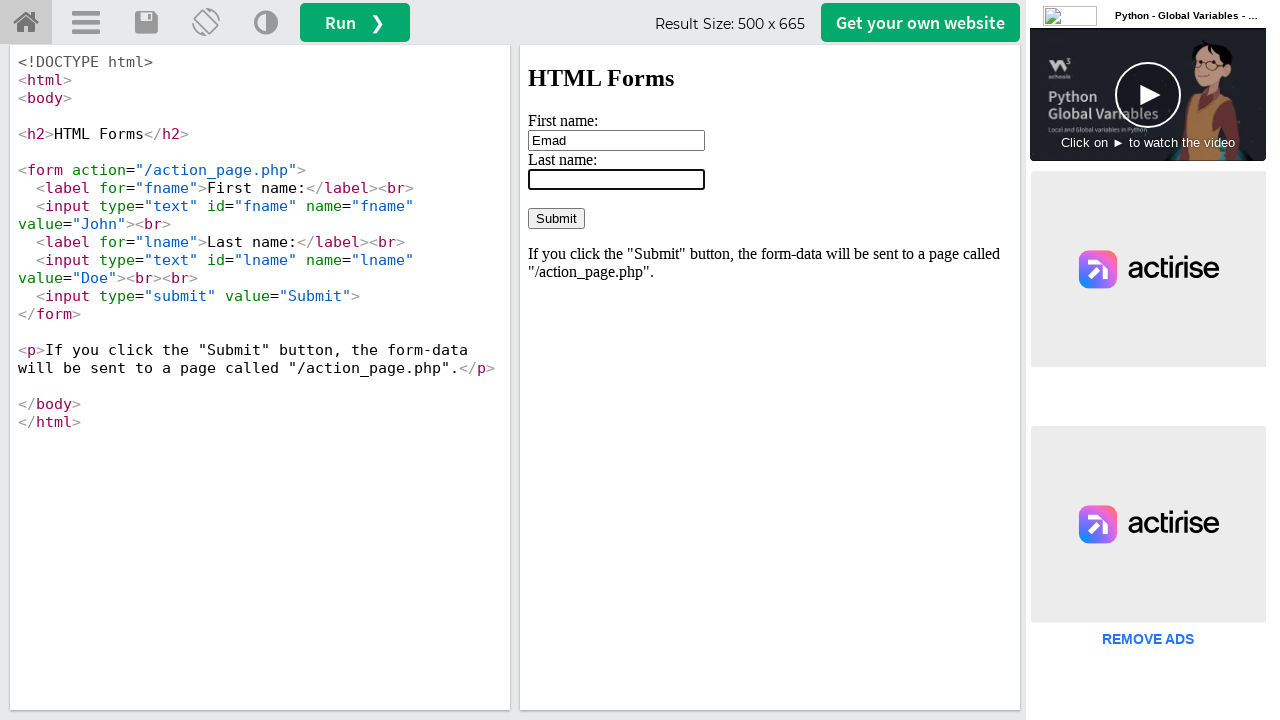

Filled last name field with 'Eva' on iframe#iframeResult >> internal:control=enter-frame >> xpath=//input[@id='lname'
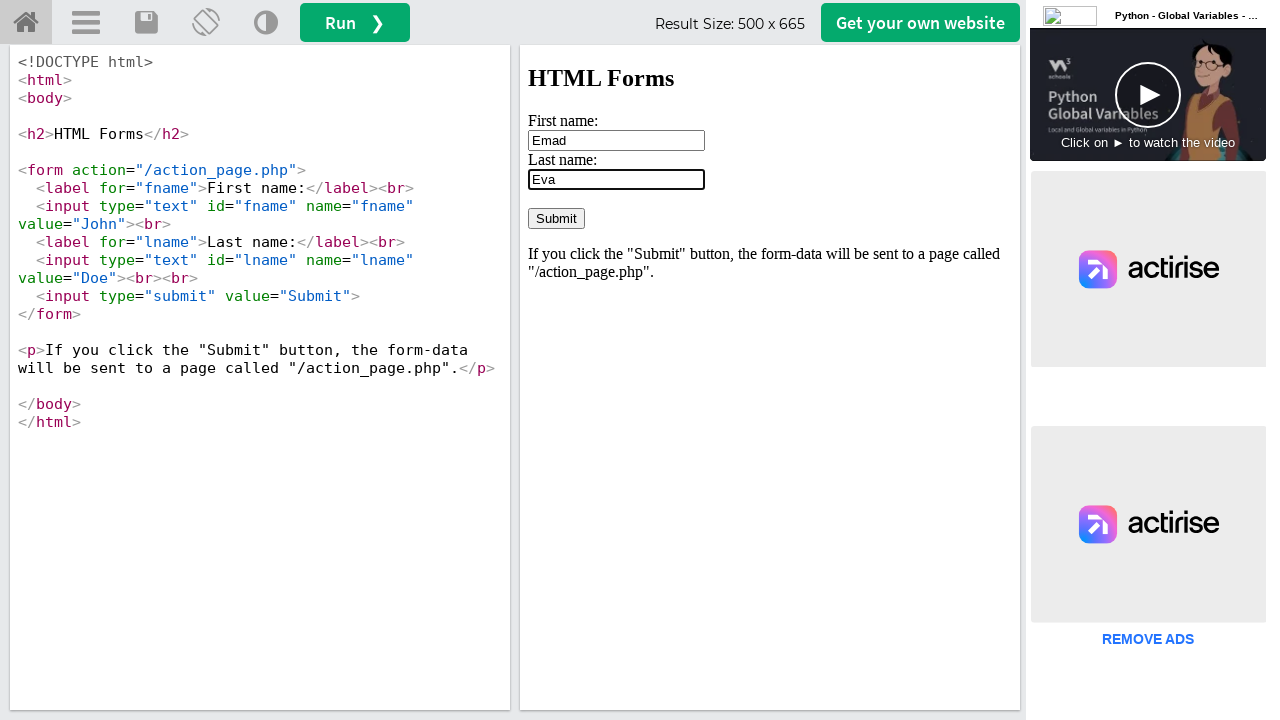

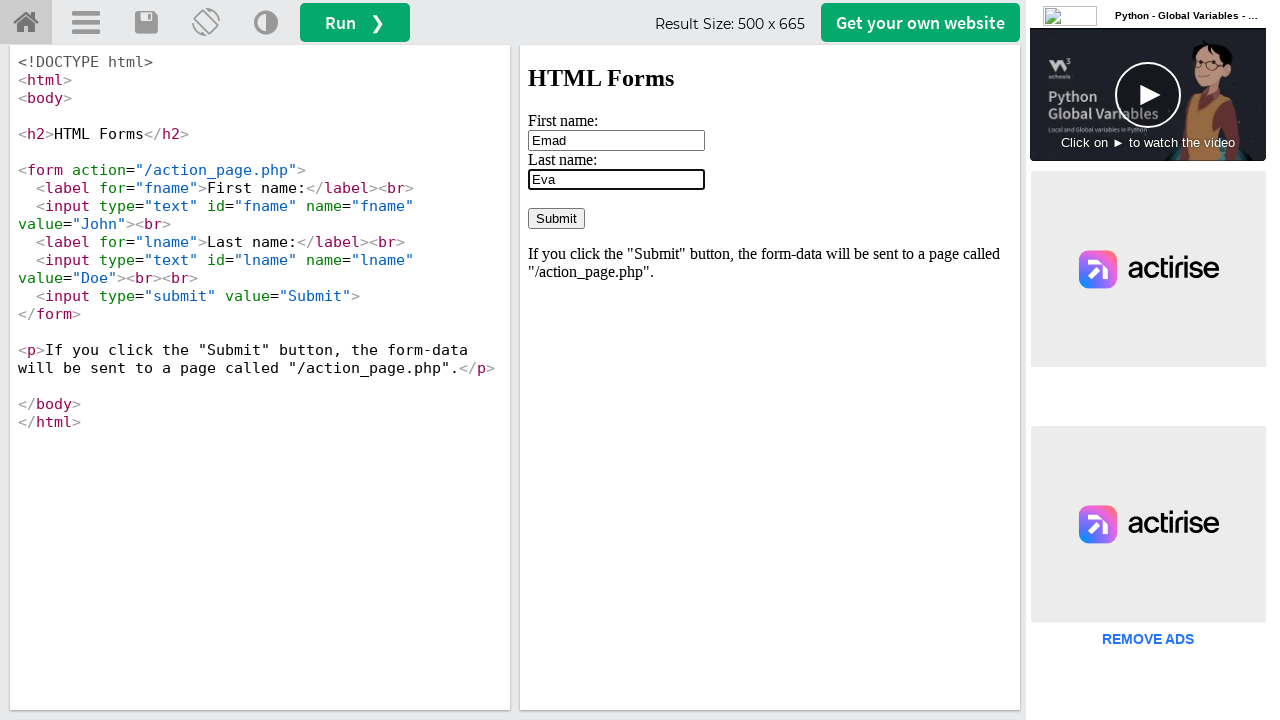